Tests add/remove element functionality by clicking Add Element button, verifying Delete button appears, then clicking Delete and verifying it disappears

Starting URL: http://the-internet.herokuapp.com/add_remove_elements/

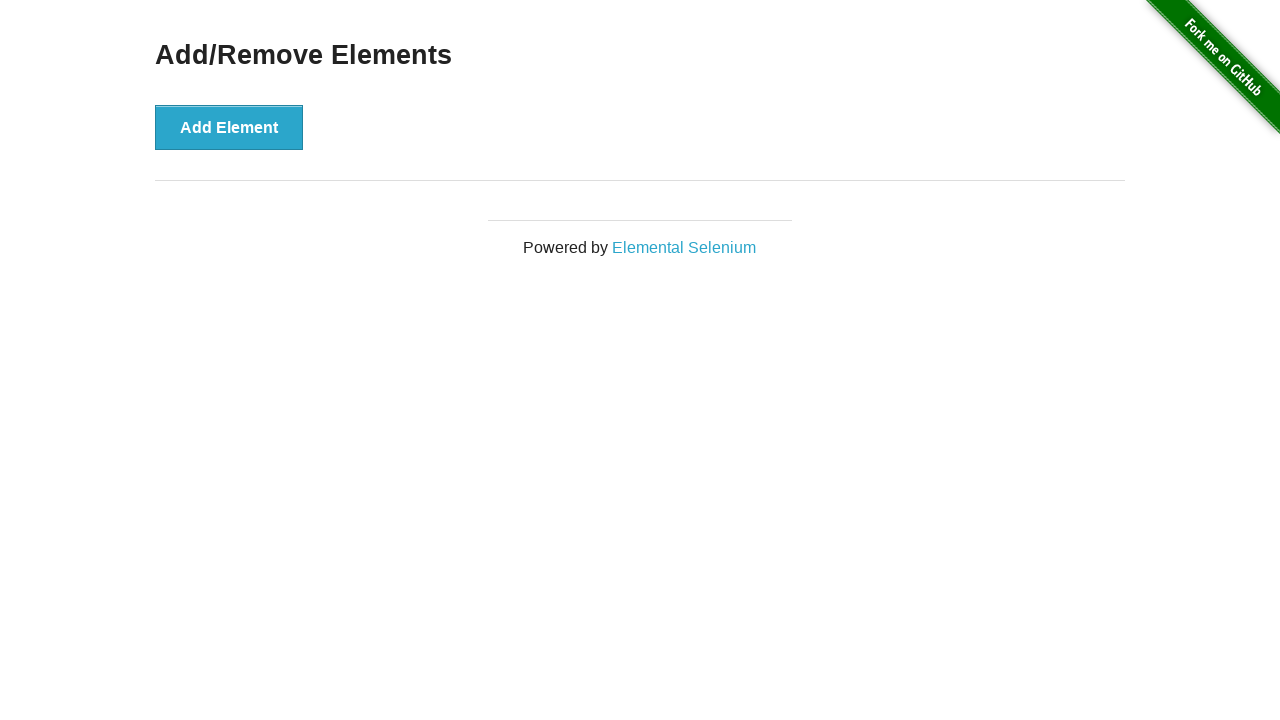

Clicked Add Element button at (229, 127) on xpath=//button[contains(text(), 'Add Element')]
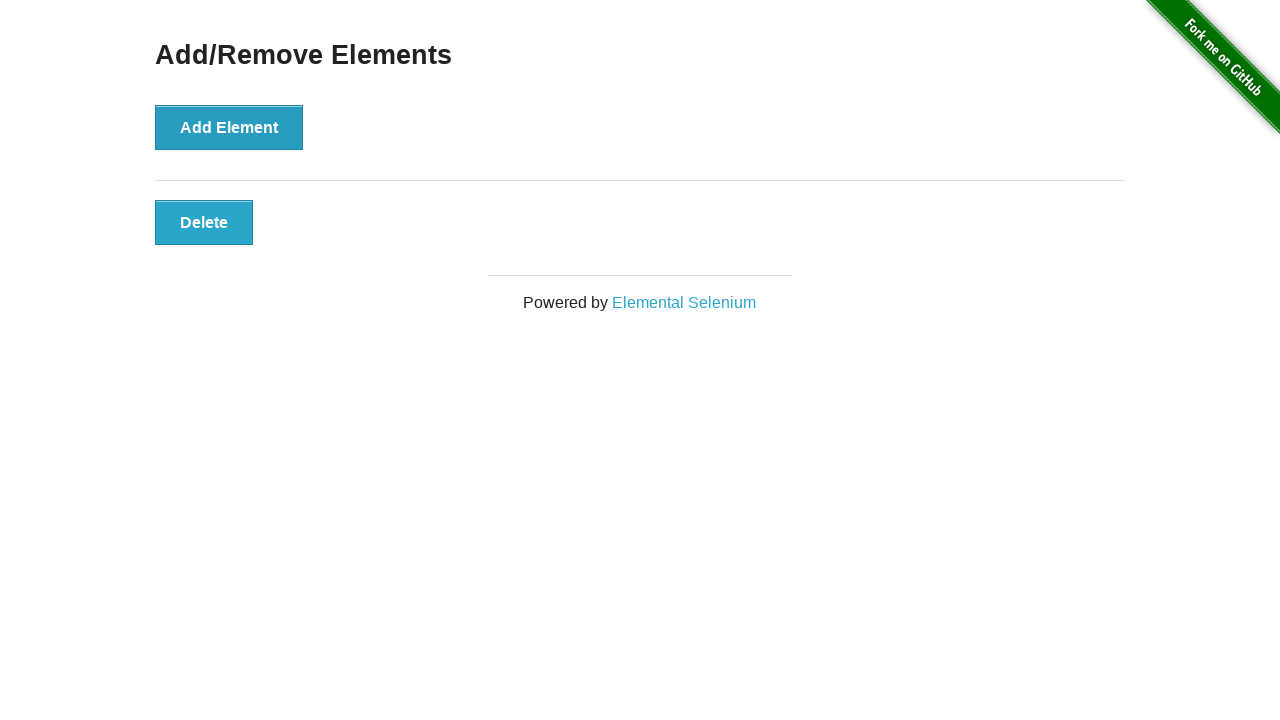

Delete button appeared after clicking Add Element
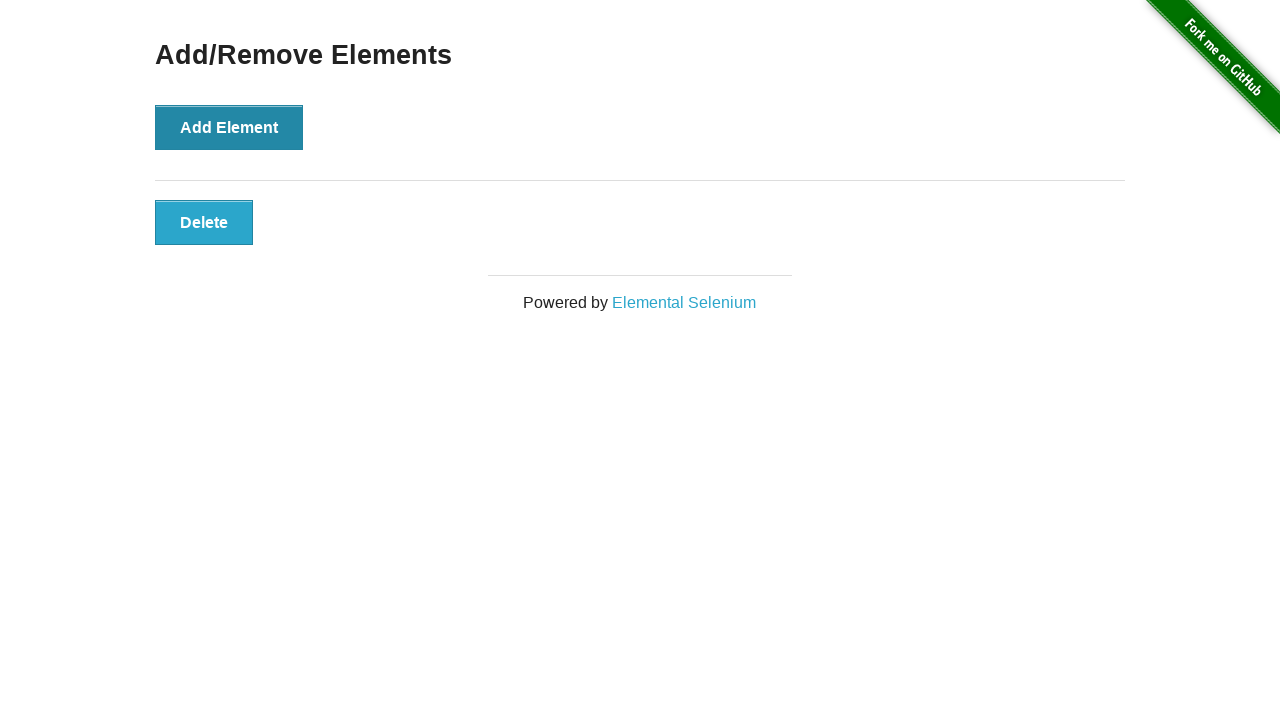

Clicked Delete button at (204, 222) on xpath=//button[@class='added-manually']
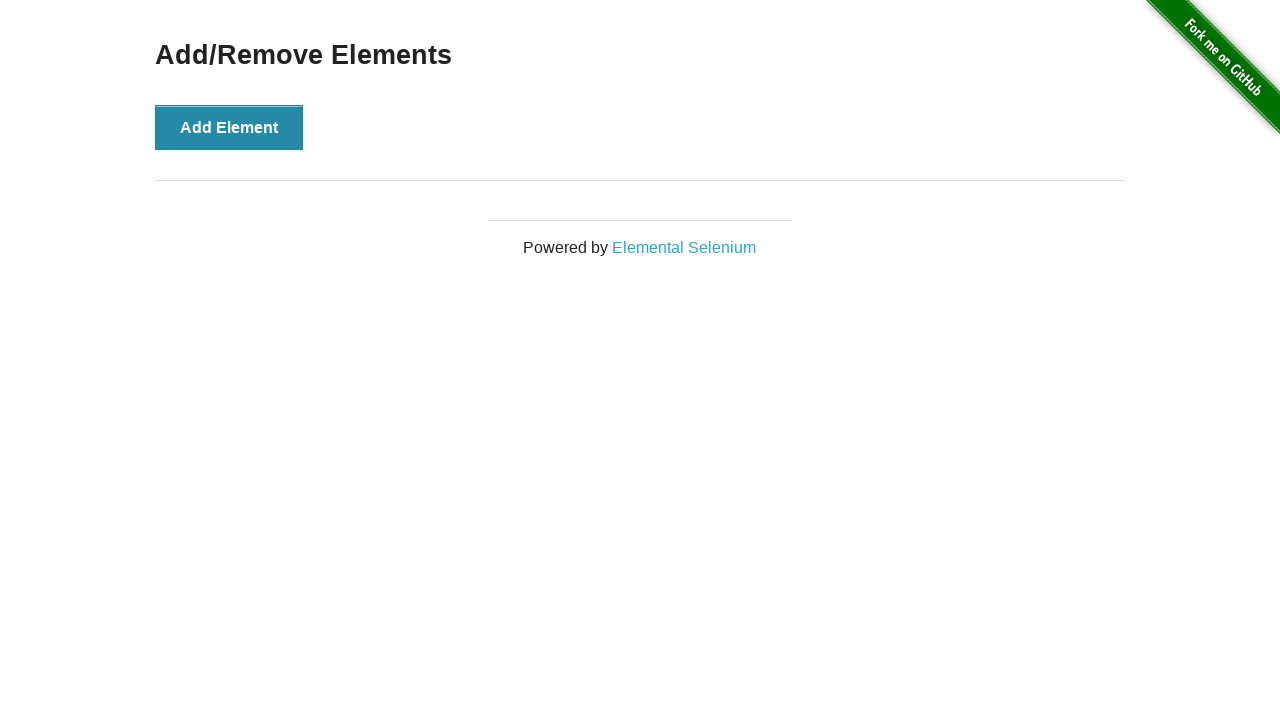

Delete button disappeared after being clicked
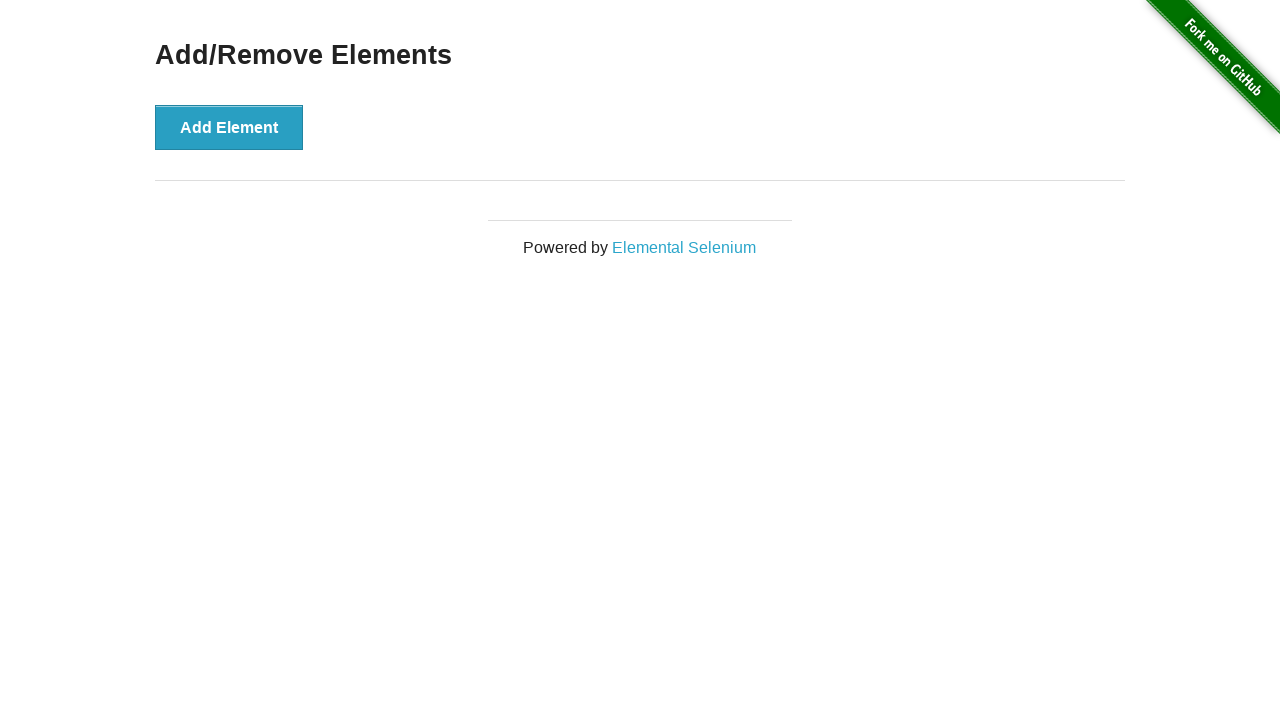

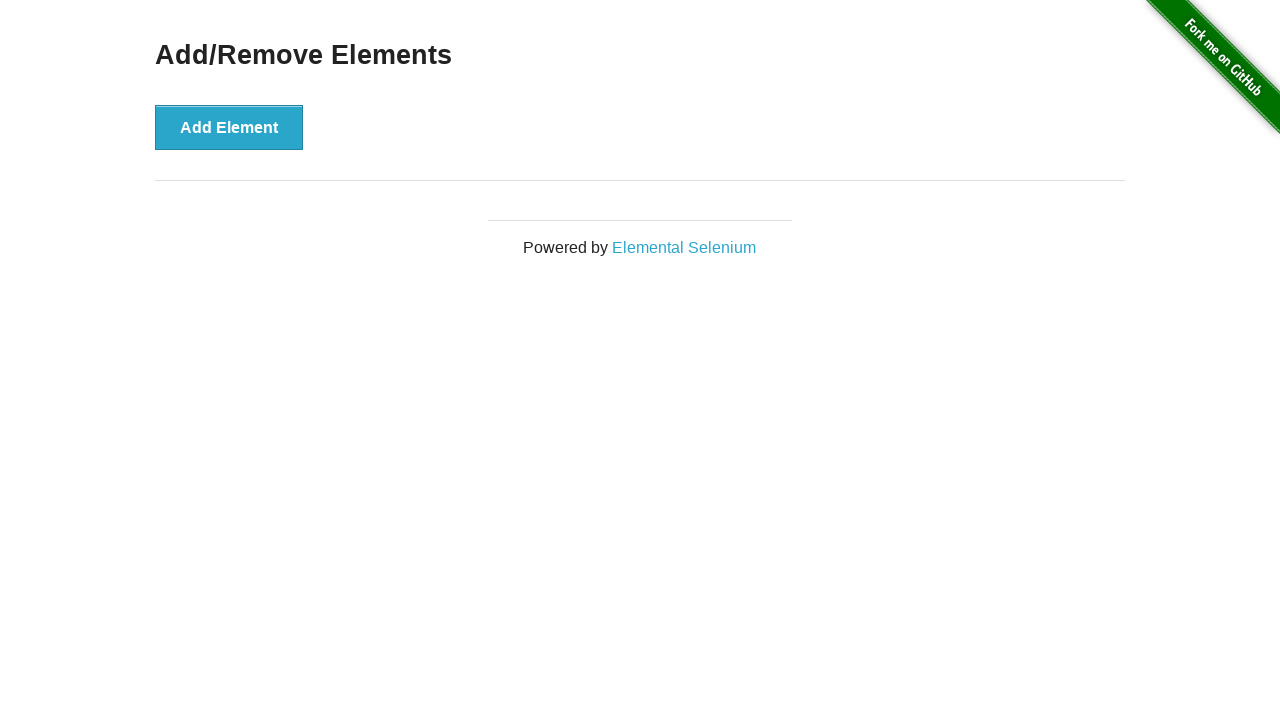